Tests a registration form by filling in required fields (first name, last name, email), submitting the form, and verifying the success message is displayed.

Starting URL: http://suninjuly.github.io/registration1.html

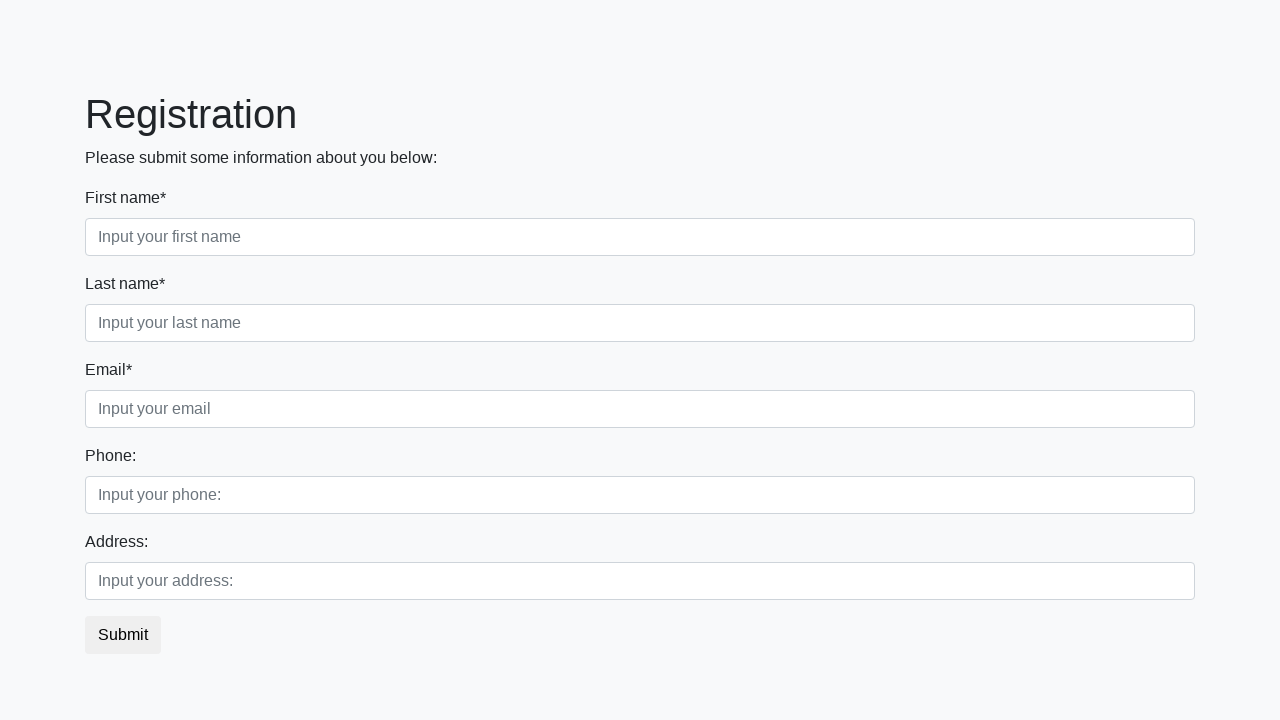

Filled first name field with 'John' on .first_class input[required]
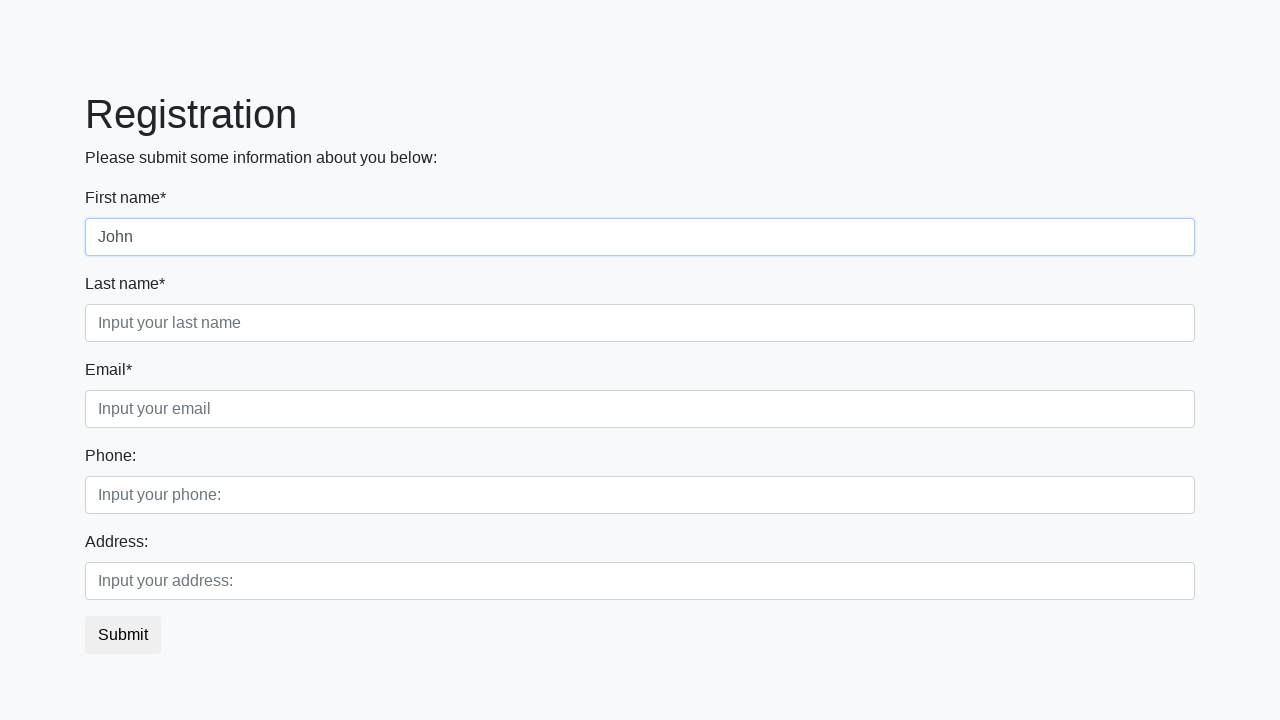

Filled last name field with 'Smith' on .second_class input[required]
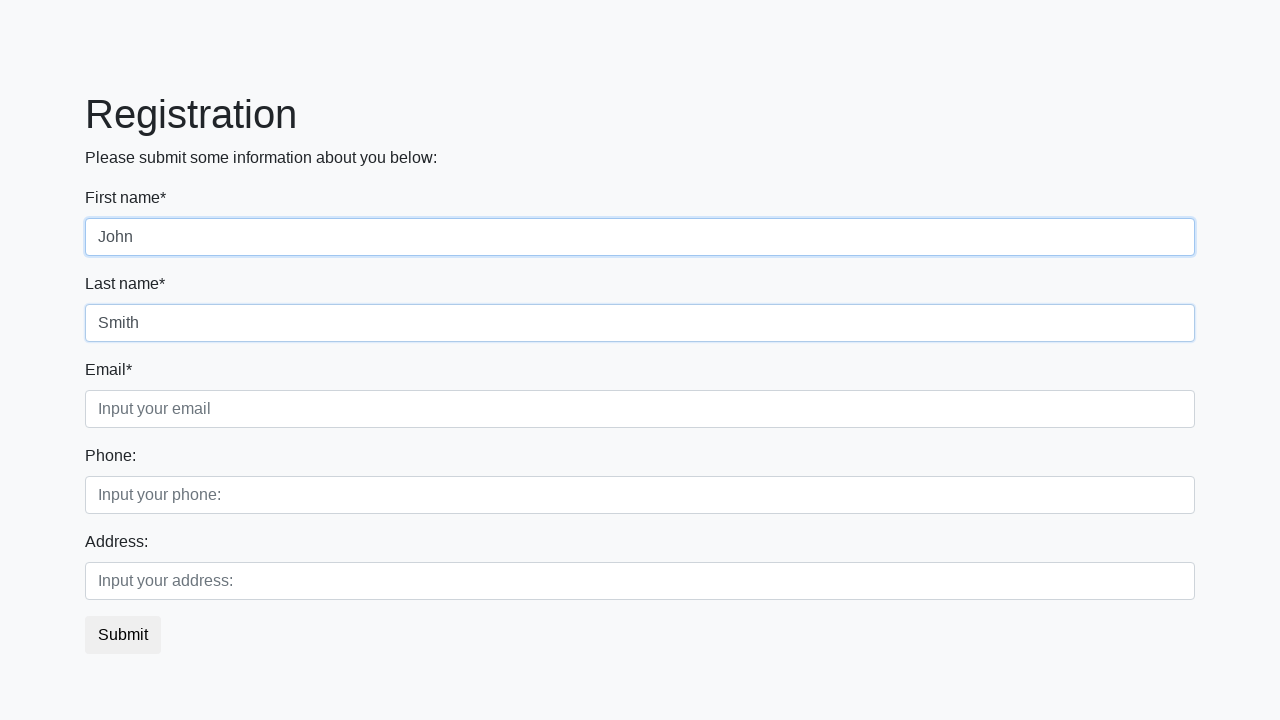

Filled email field with 'john.smith@example.com' on .third_class input[required]
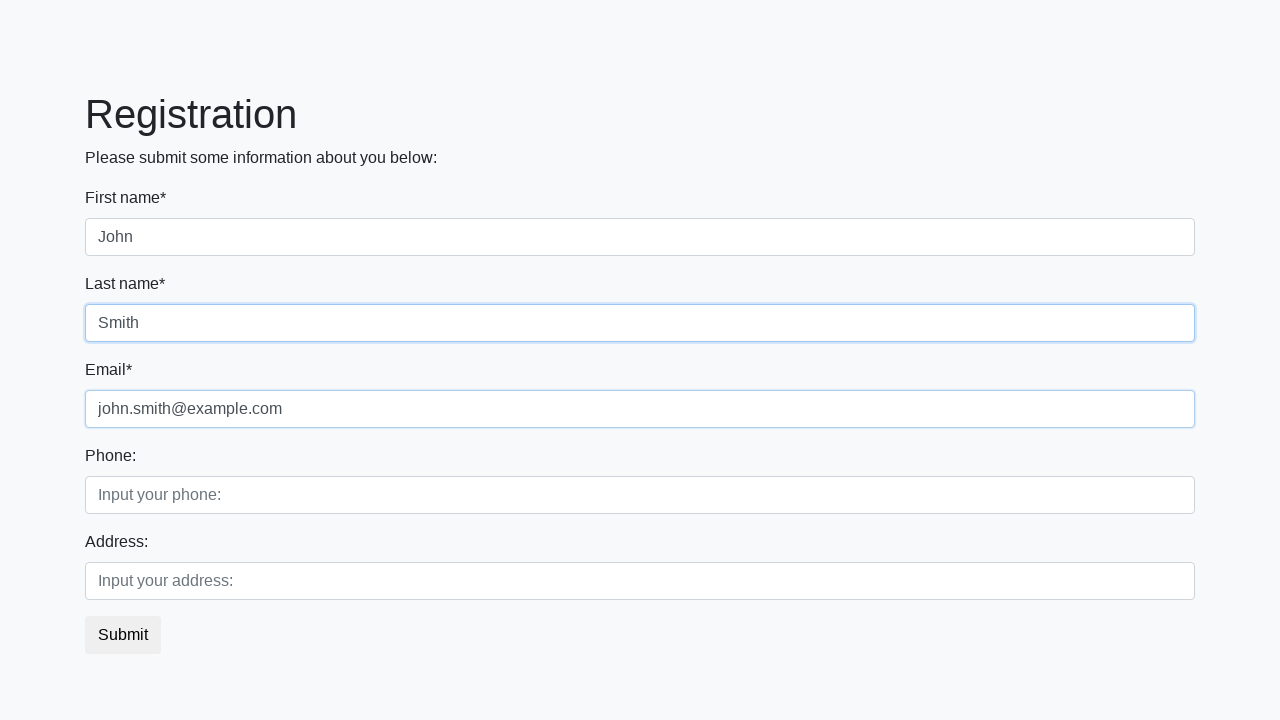

Clicked submit button to register at (123, 635) on button.btn
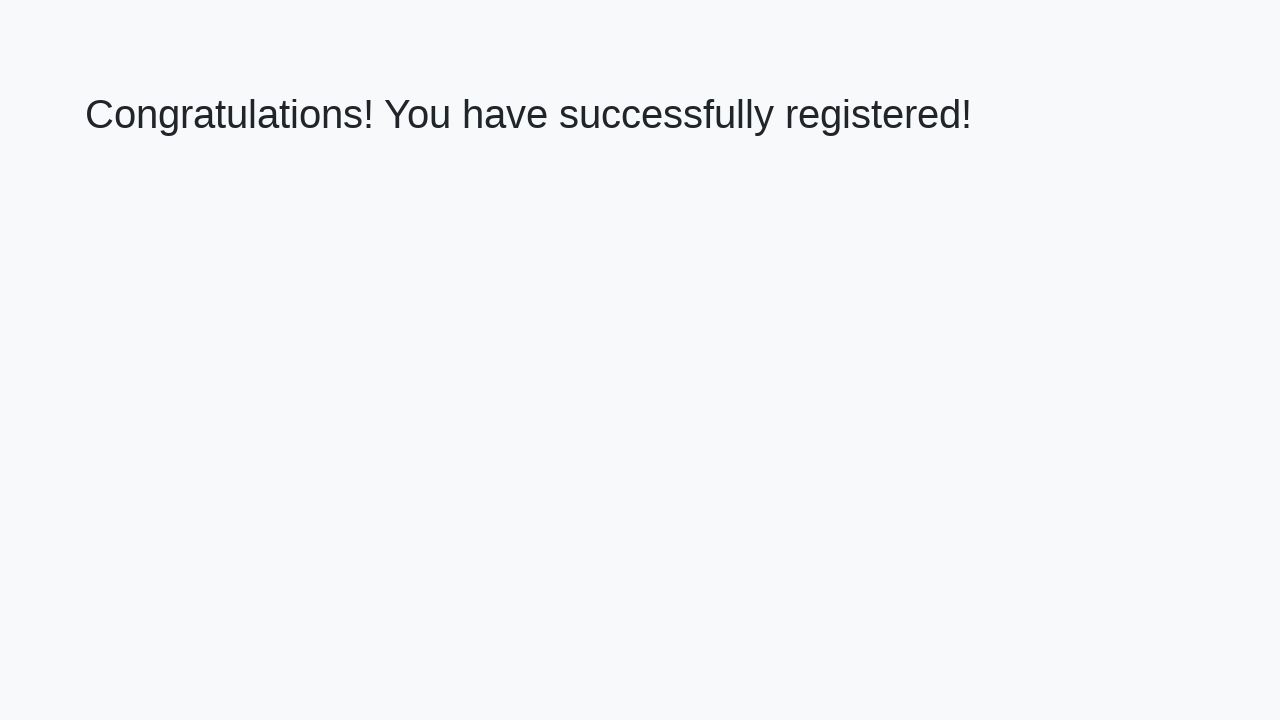

Success message heading loaded
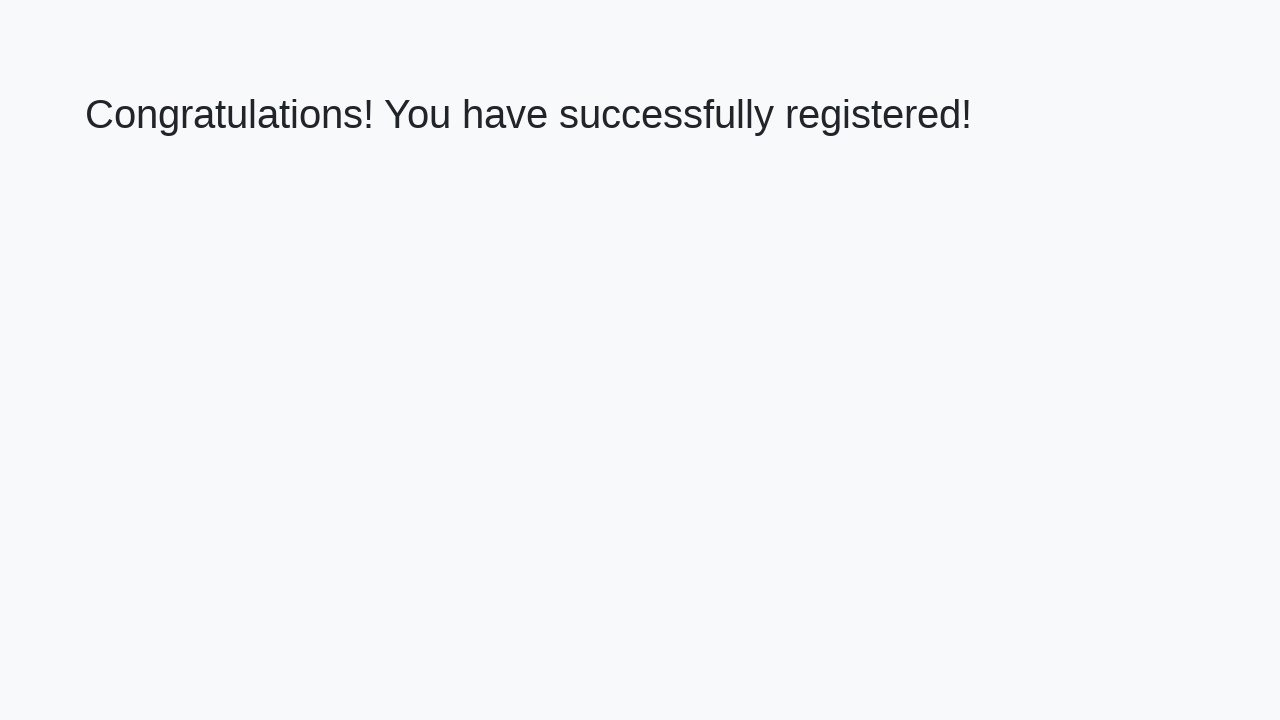

Retrieved success message text content
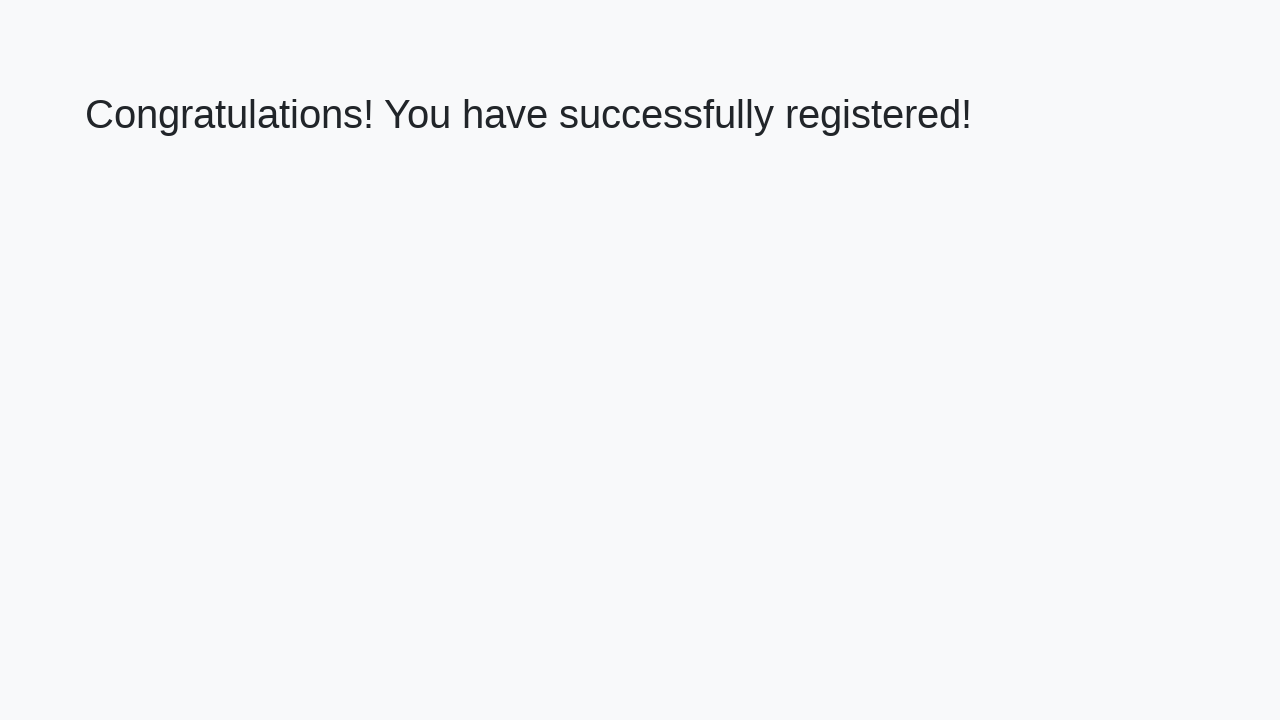

Verified success message: 'Congratulations! You have successfully registered!'
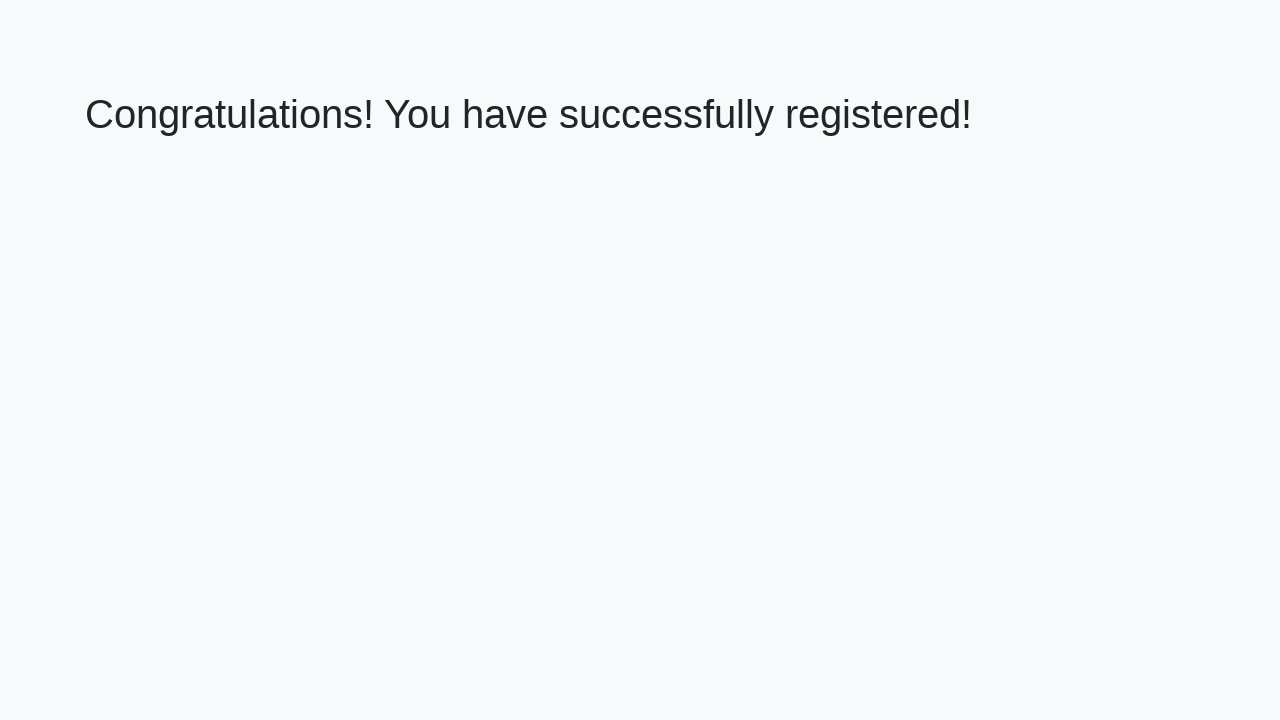

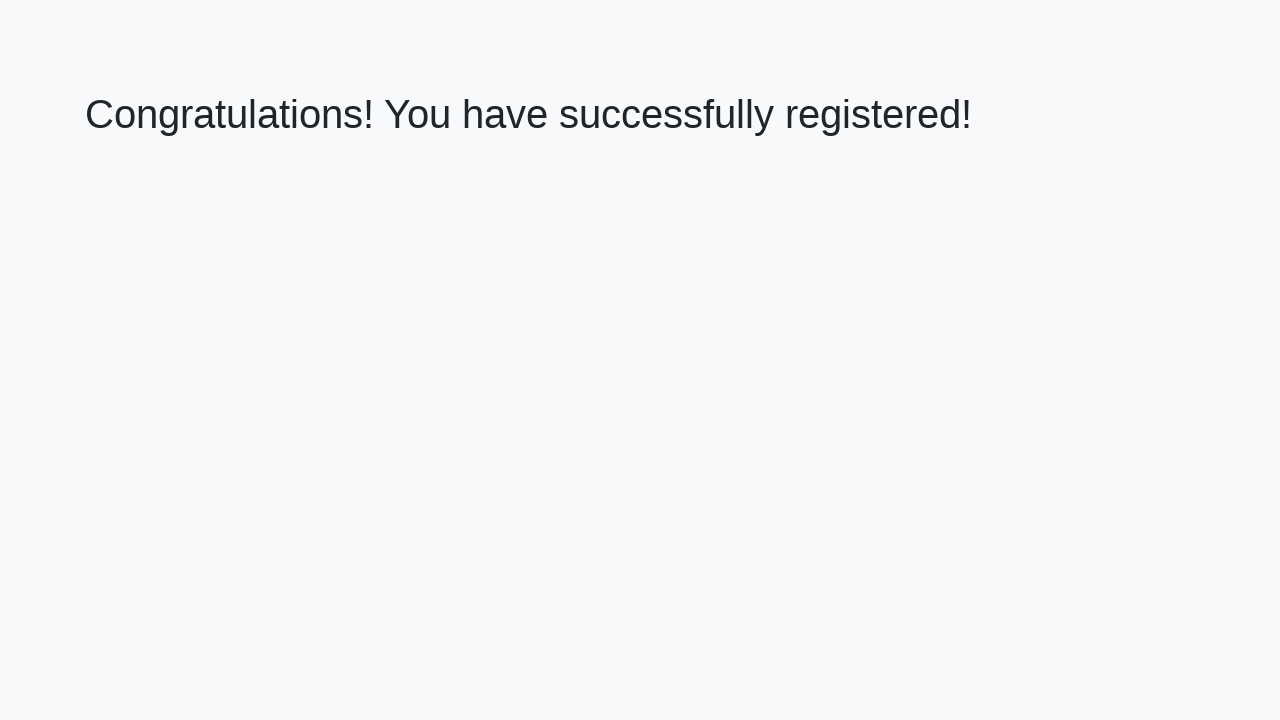